Tests keyboard input events by pressing the 'S' key and then performing CTRL+A and CTRL+C keyboard shortcuts on an input events testing page

Starting URL: https://v1.training-support.net/selenium/input-events

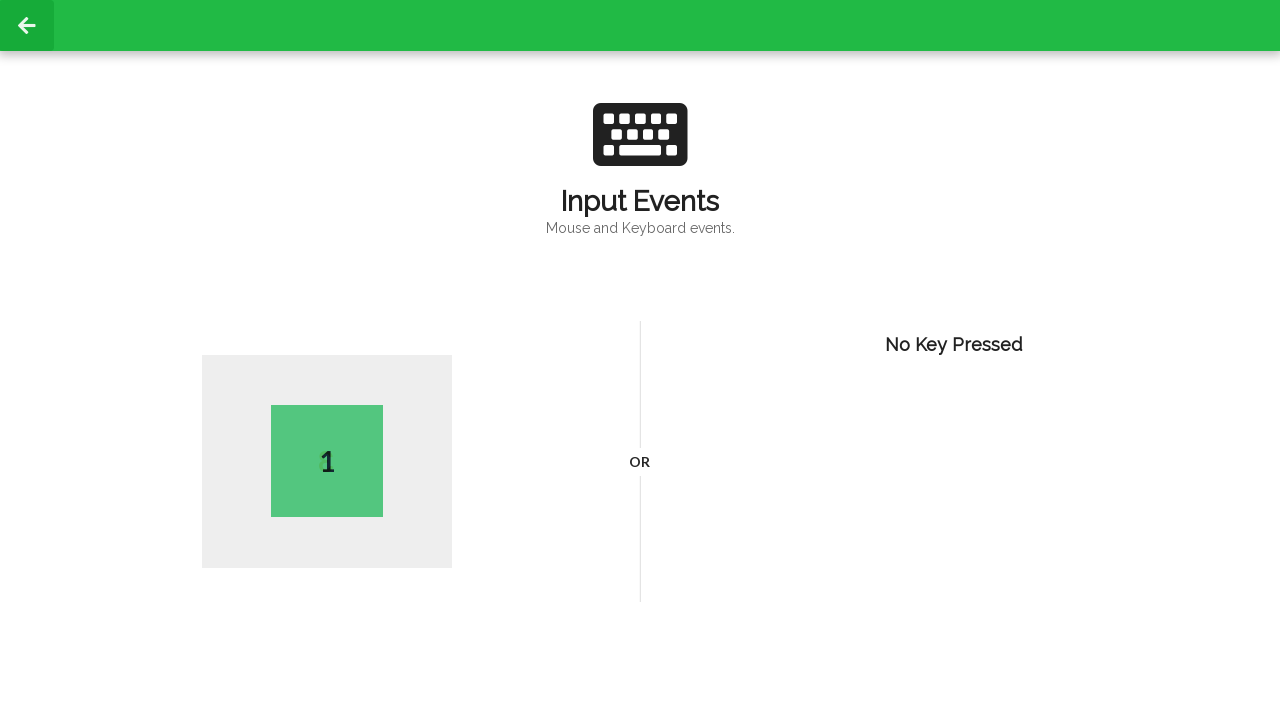

Pressed 'S' key to trigger keyboard input event
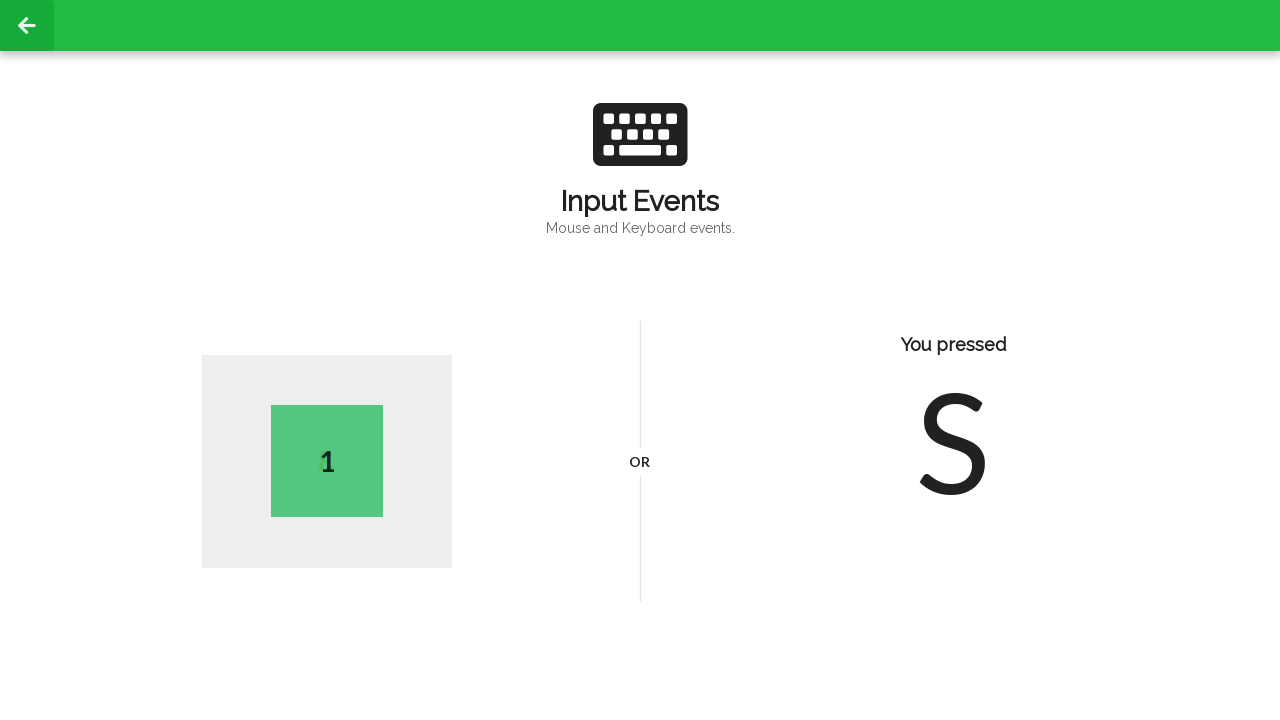

Pressed CTRL+A to select all text
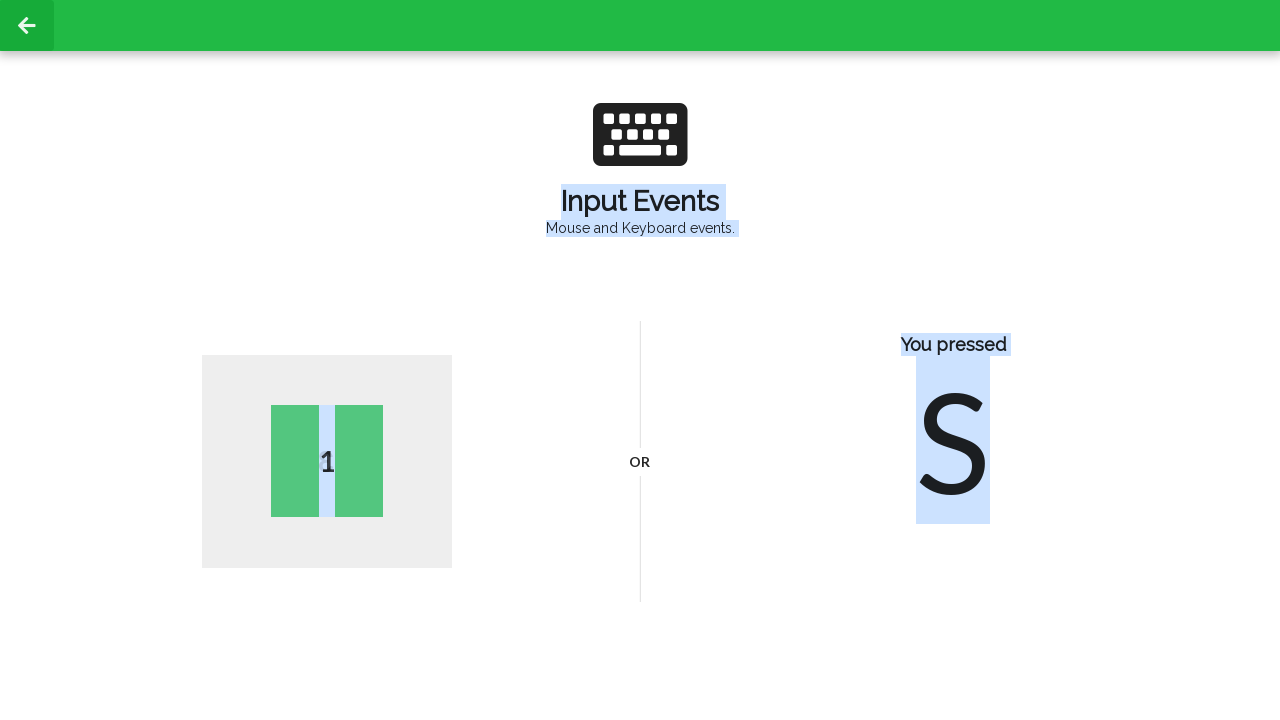

Pressed CTRL+C to copy selected text
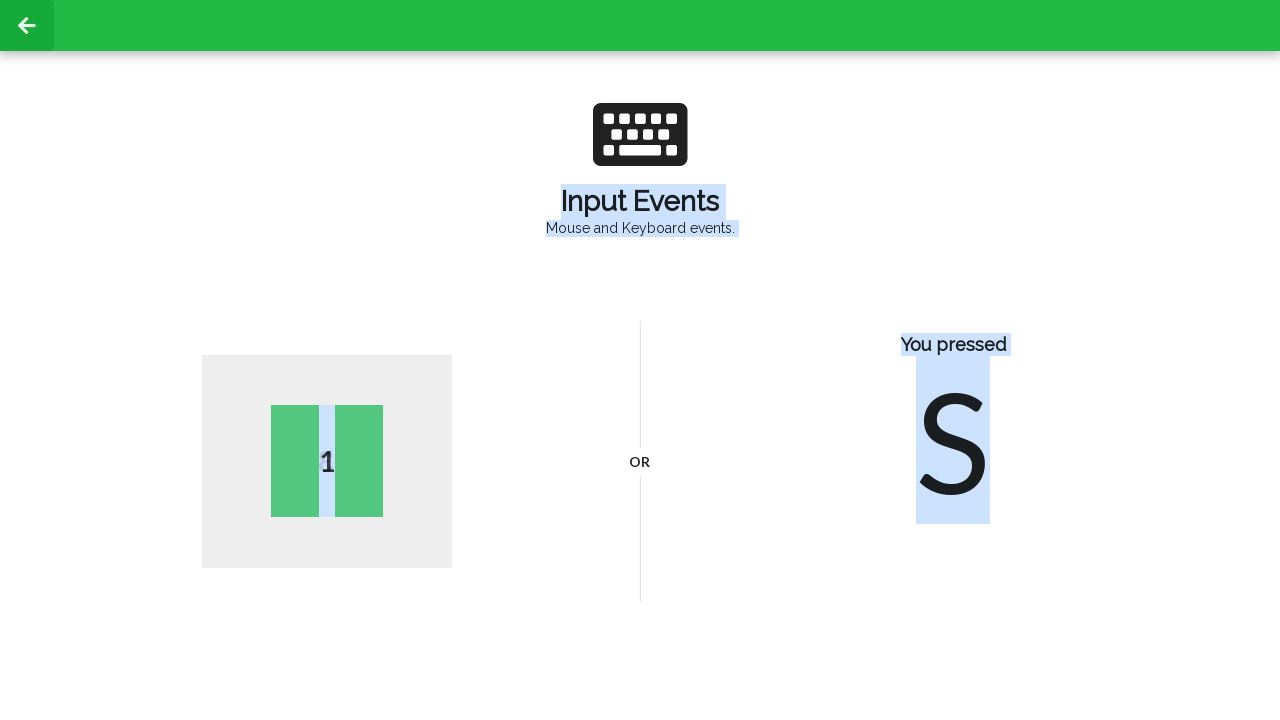

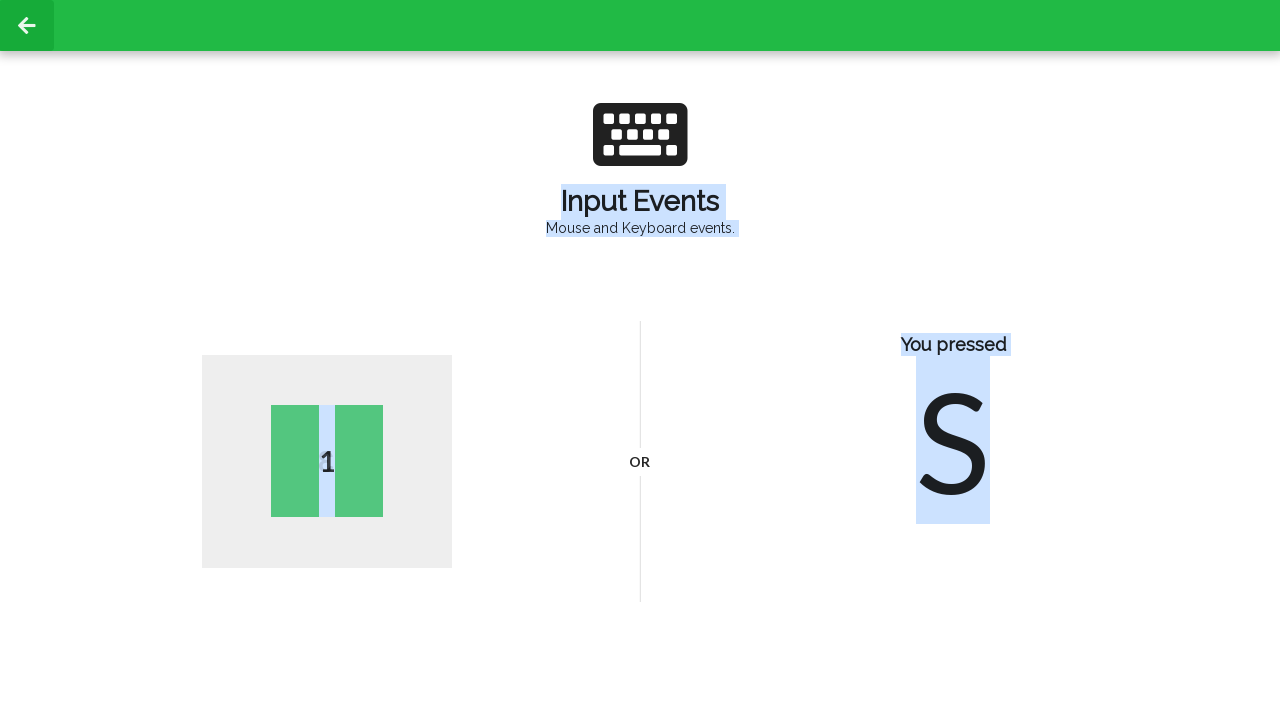